Tests scrolling functionality on a webpage and within a table element, then validates the sum of values in a table column matches the displayed total

Starting URL: https://rahulshettyacademy.com/AutomationPractice/

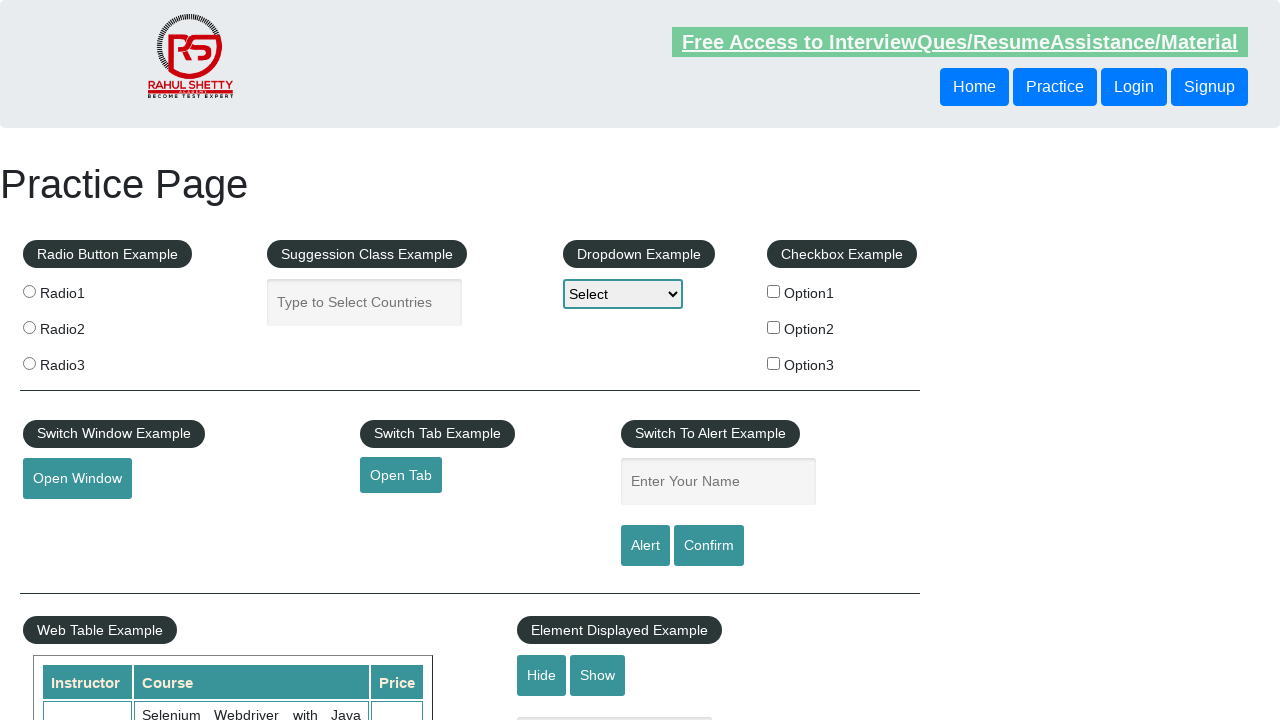

Scrolled down main page by 500 pixels
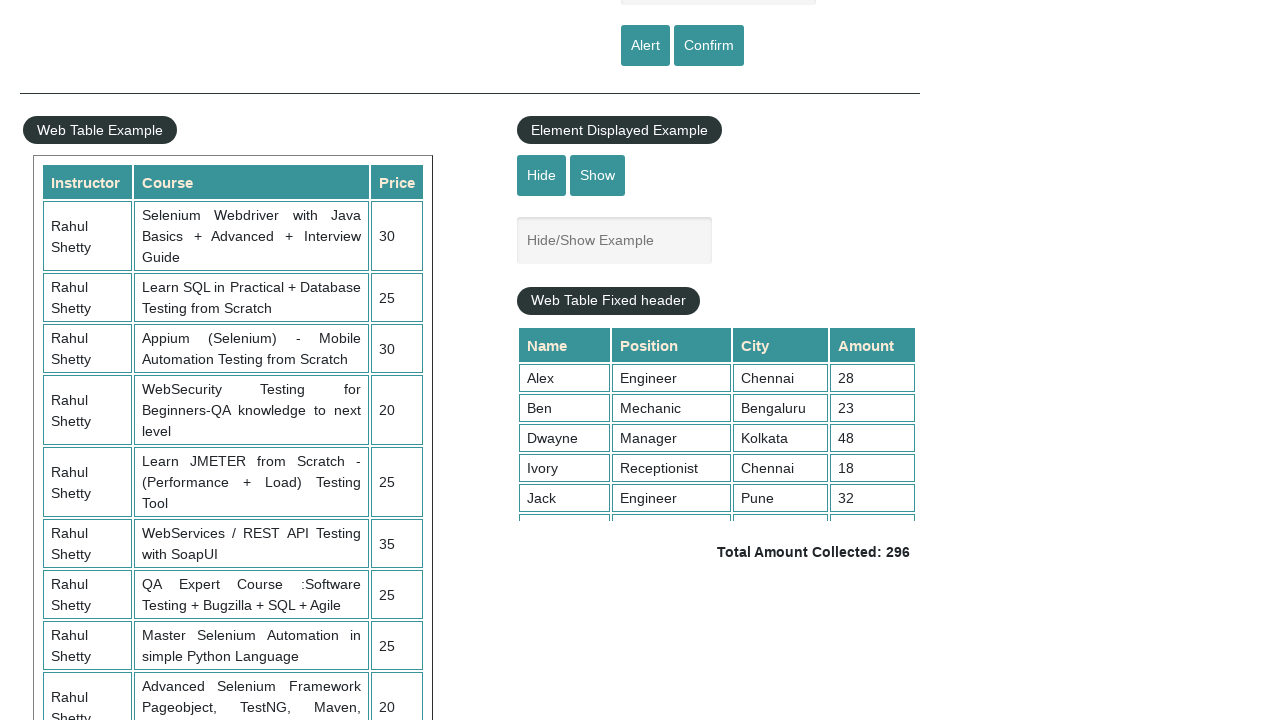

Waited 3 seconds for scroll to complete
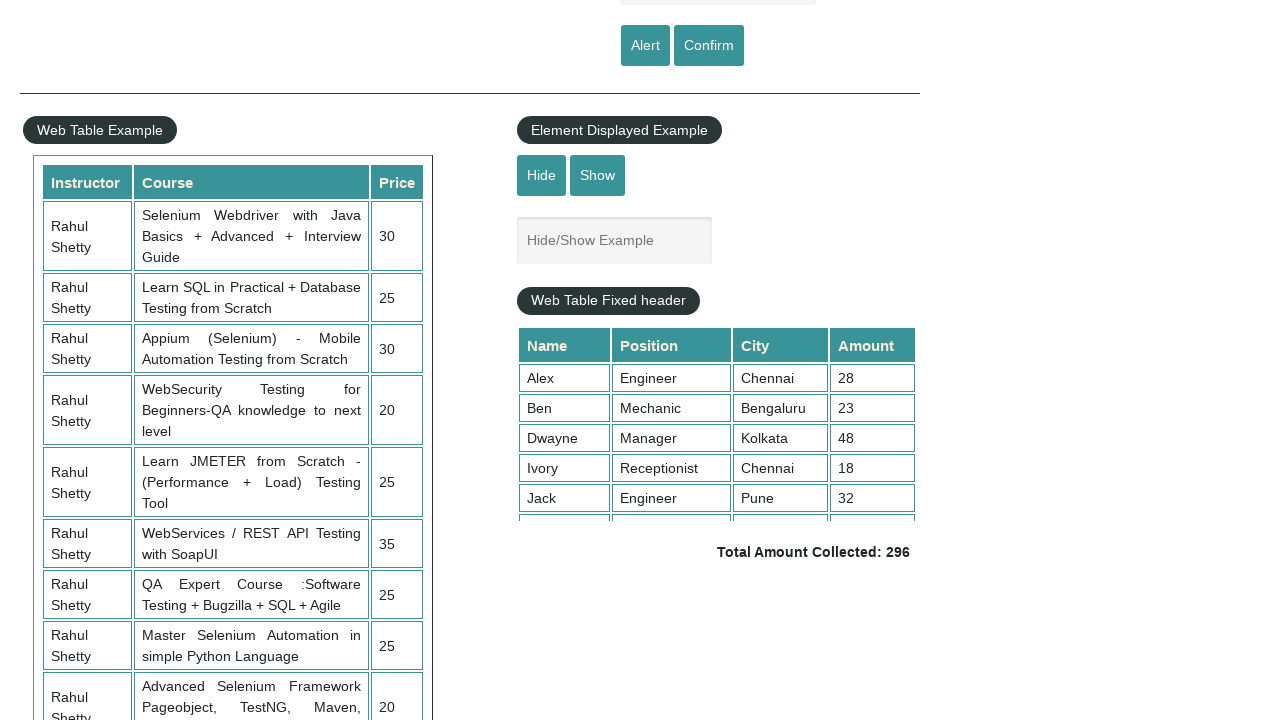

Scrolled within the fixed header table element by 500 pixels
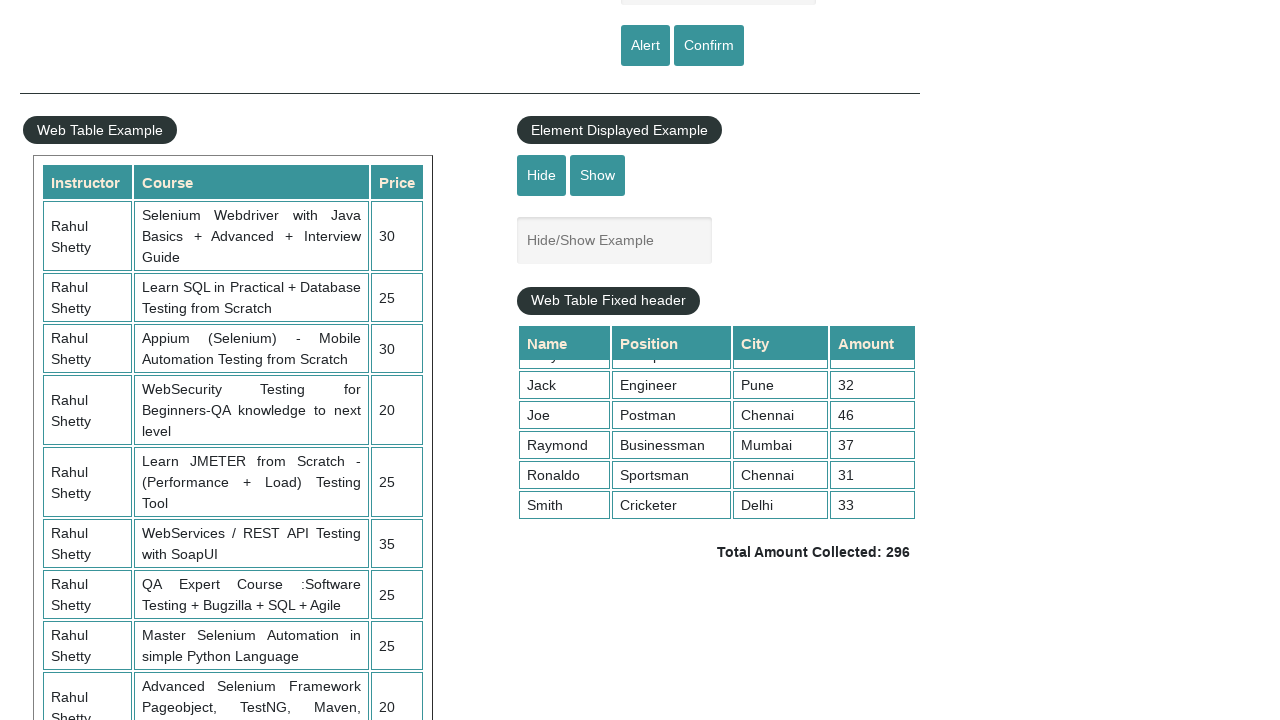

Retrieved all values from the 4th column of the table
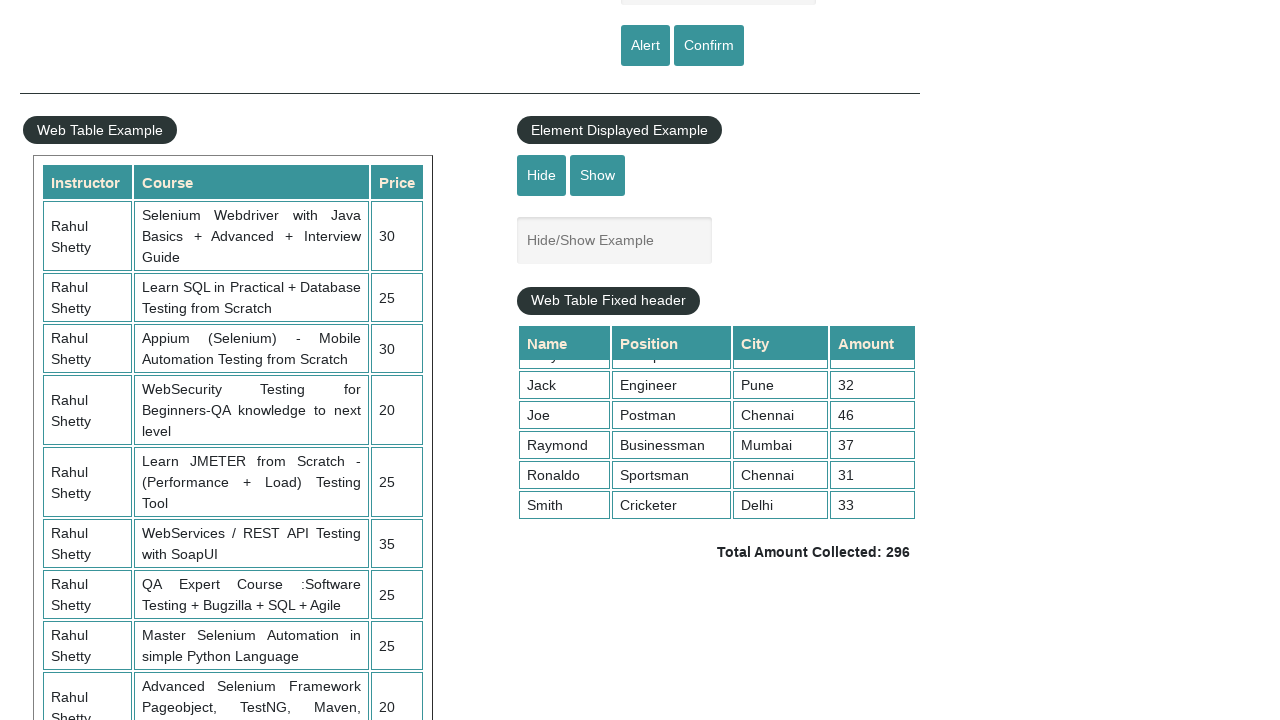

Calculated sum of column values: 296
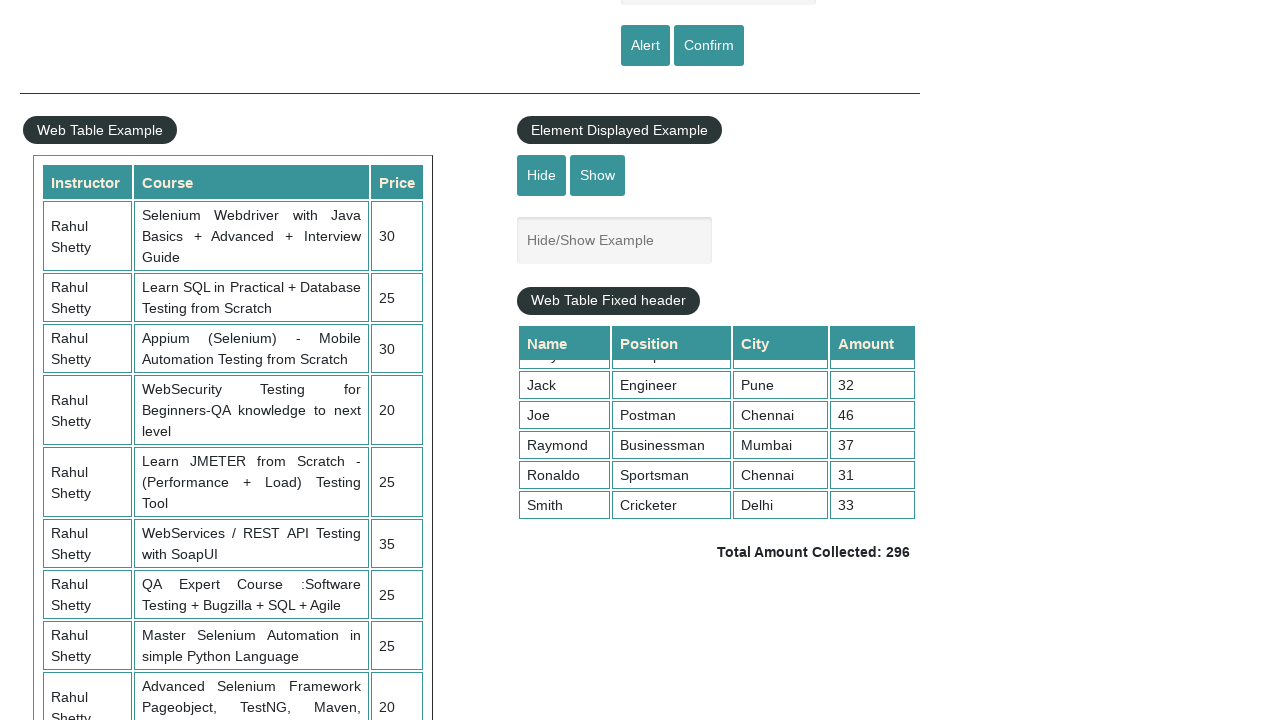

Retrieved displayed total amount from page
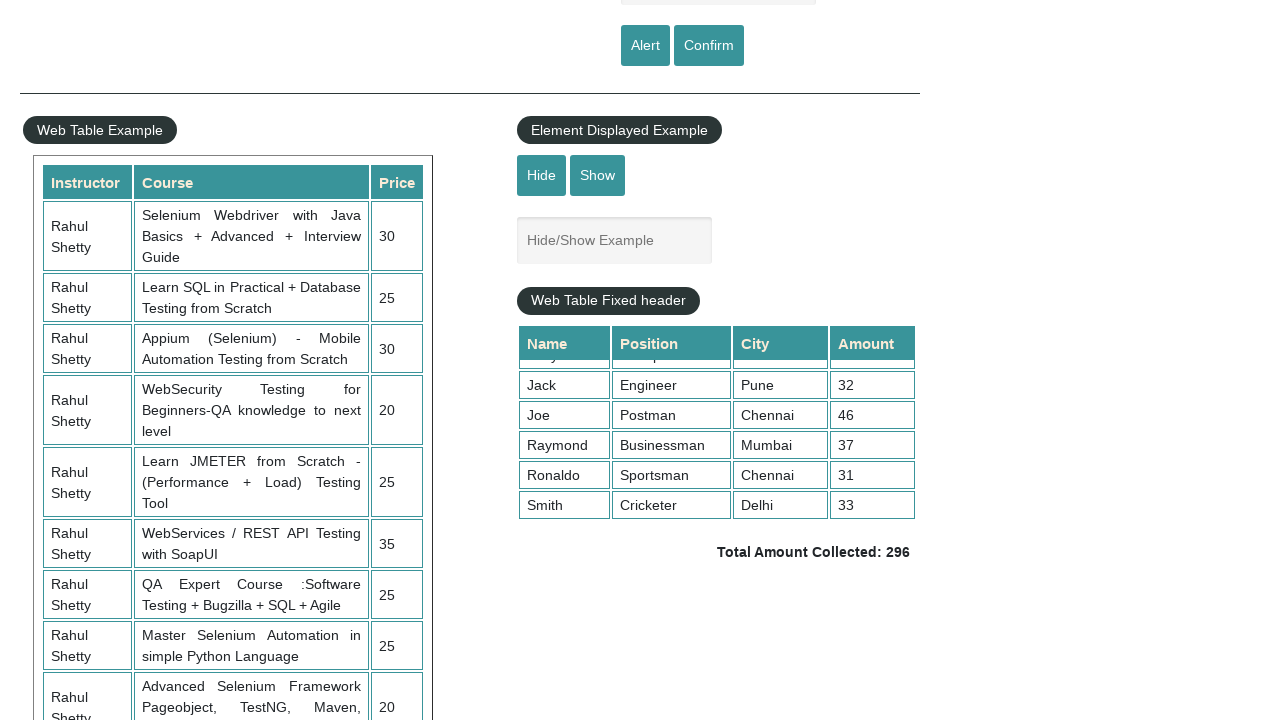

Parsed displayed total: 296
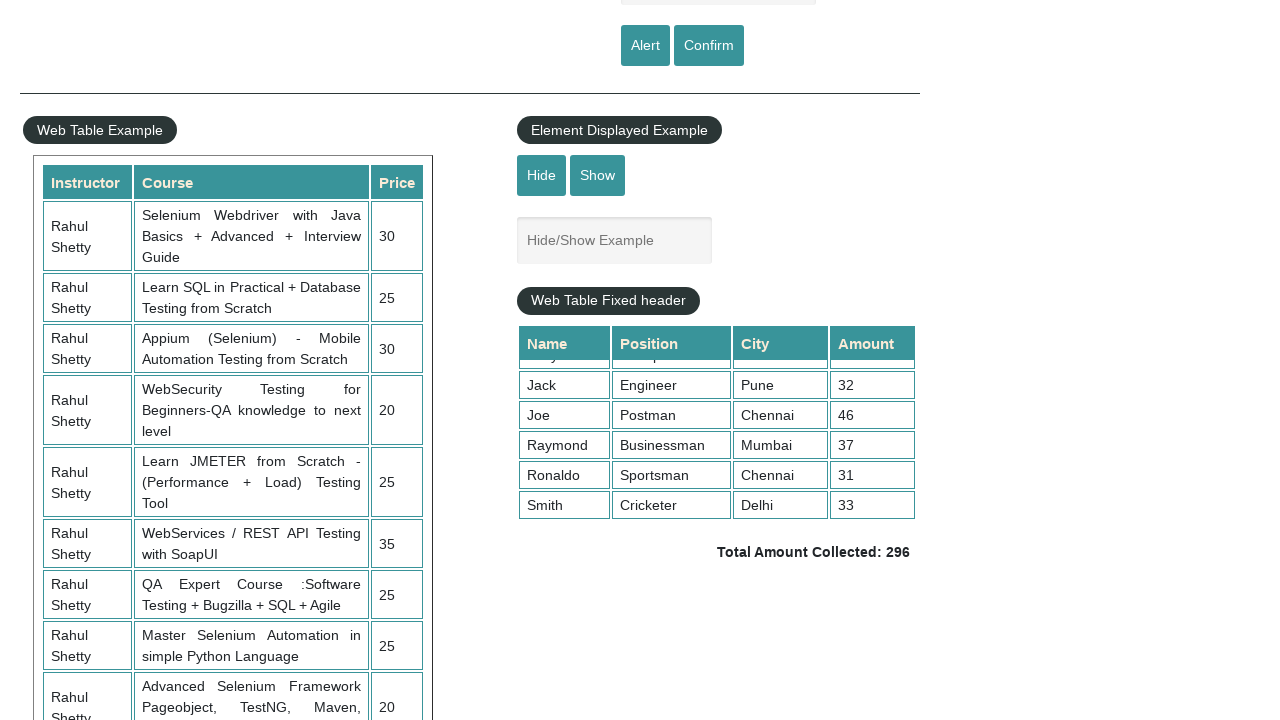

Verified calculated sum (296) matches displayed total (296)
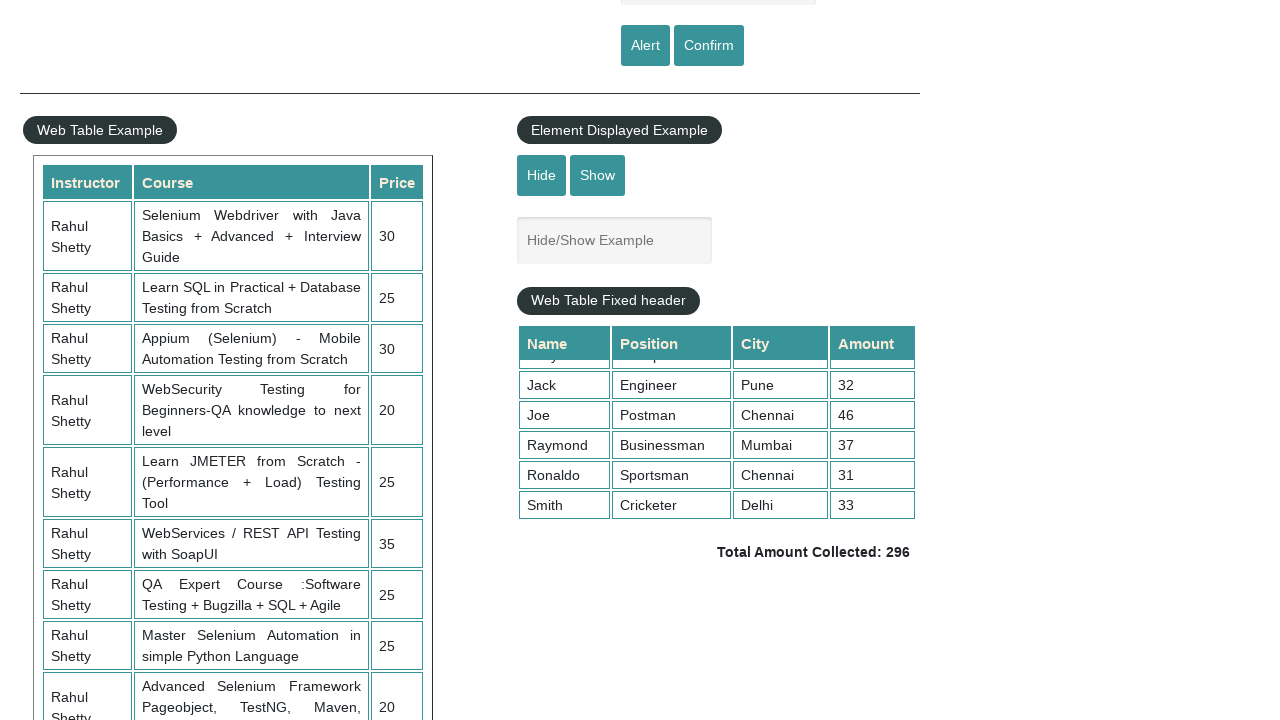

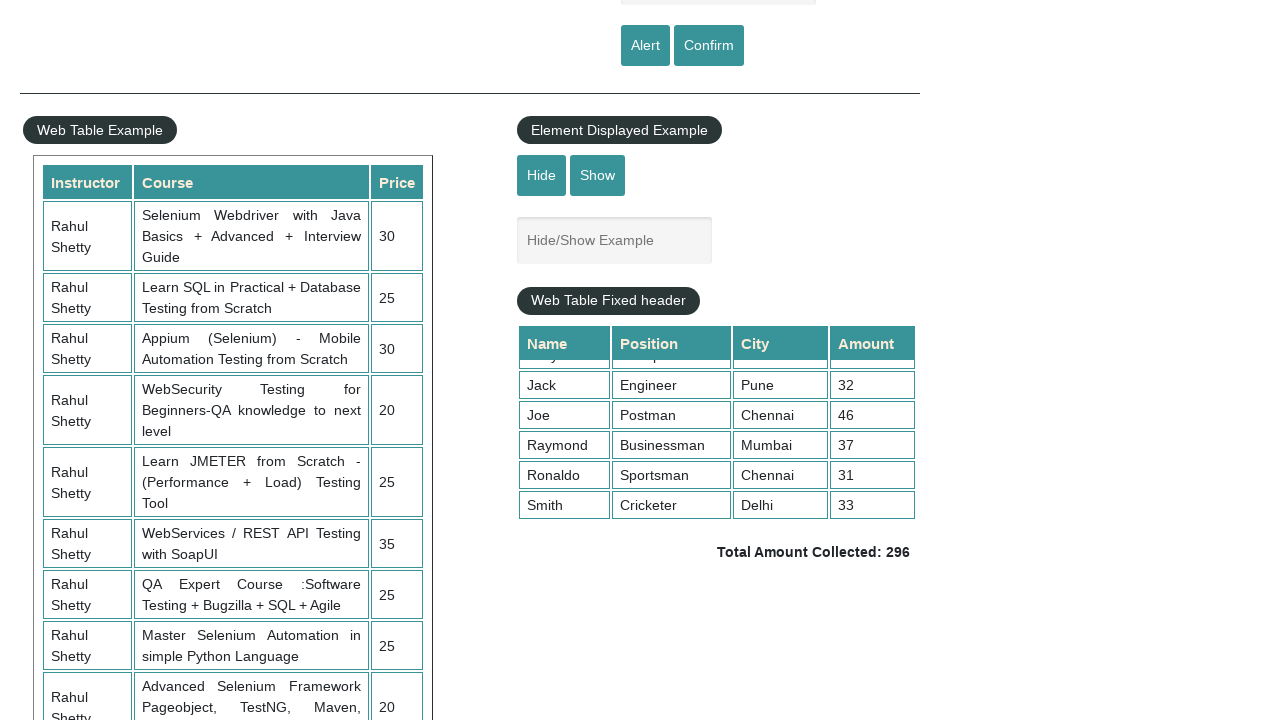